Tests mouse hover functionality by hovering over a "Mouse Hover" button on an automation practice page, which typically reveals a dropdown menu.

Starting URL: https://rahulshettyacademy.com/AutomationPractice/

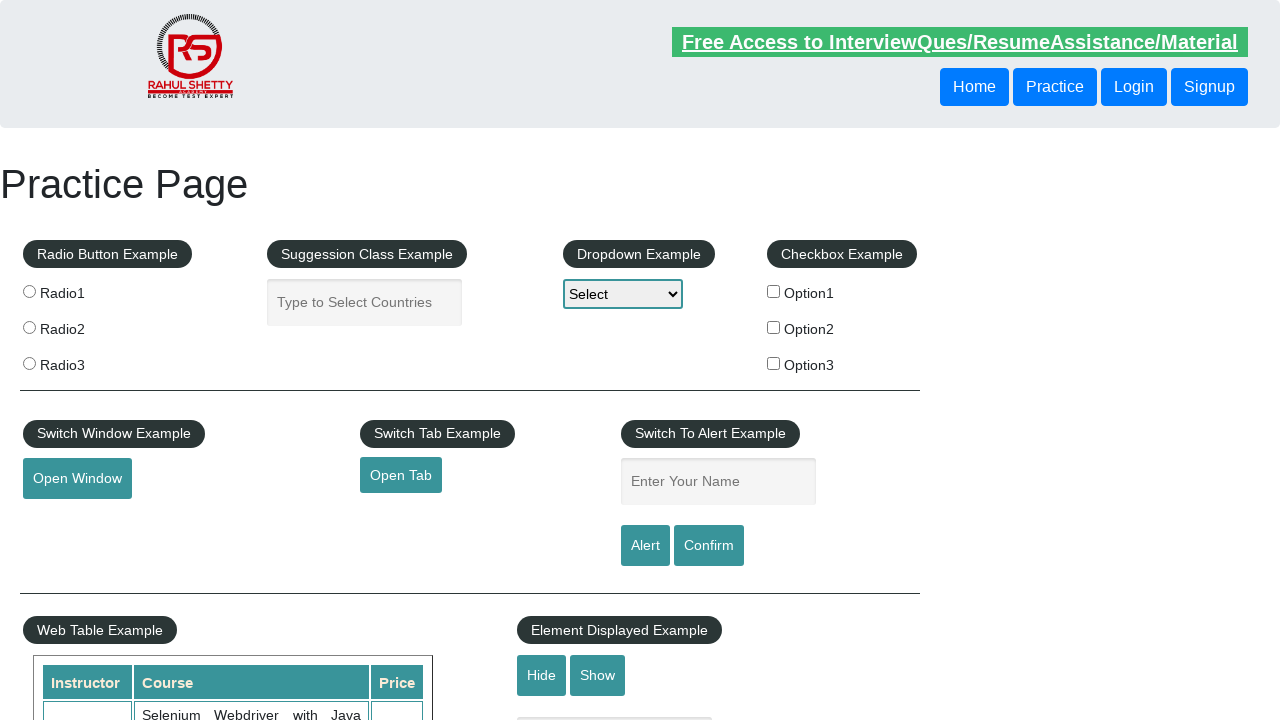

Hovered over the 'Mouse Hover' button to trigger dropdown menu at (83, 361) on #mousehover
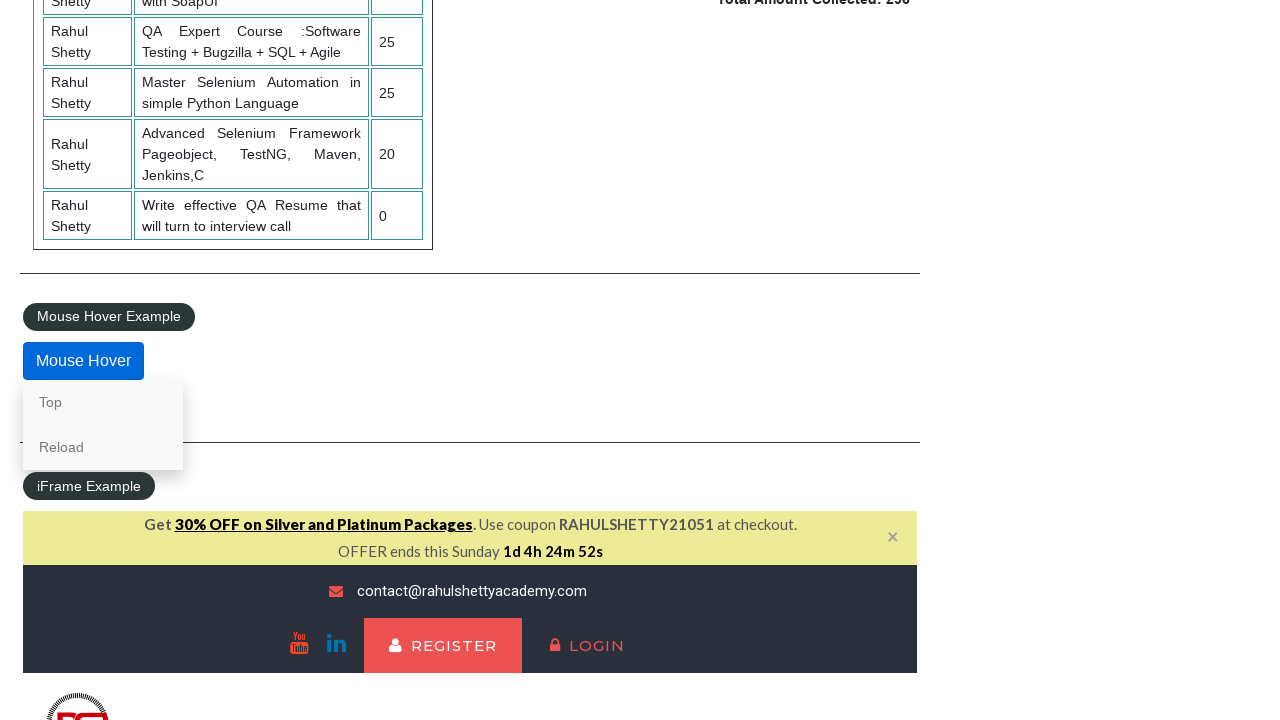

Hover menu appeared and became visible
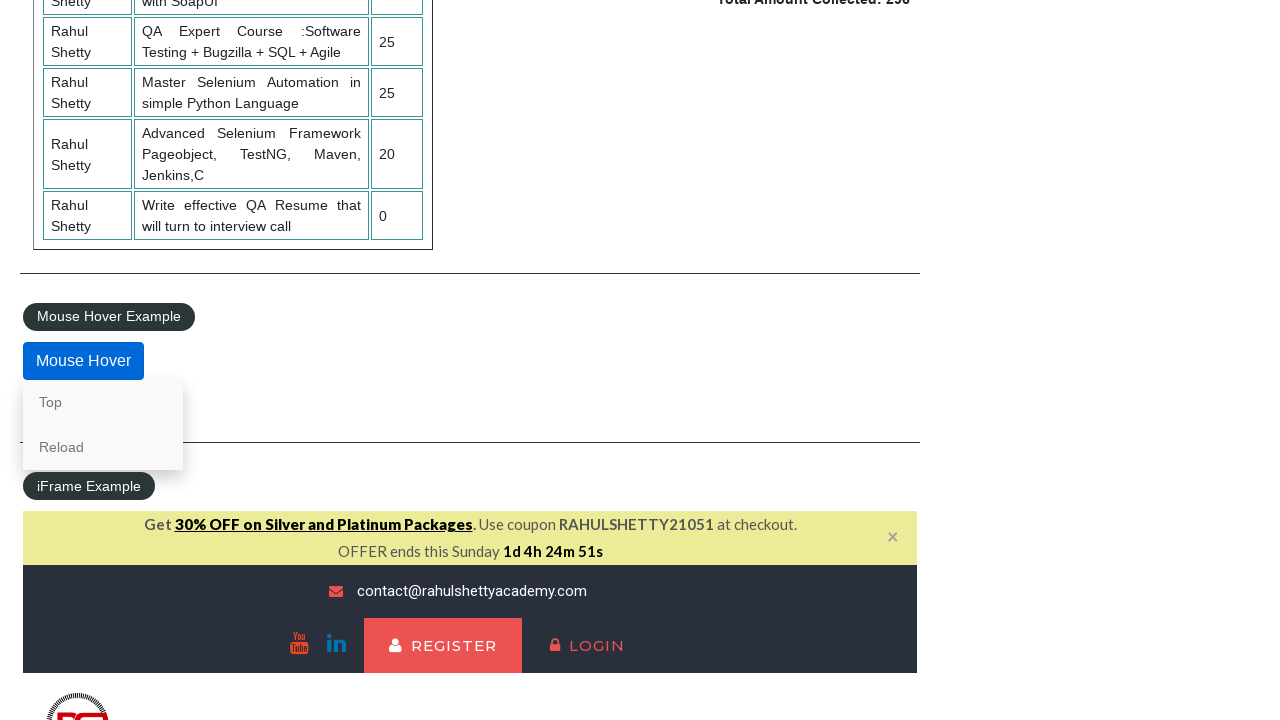

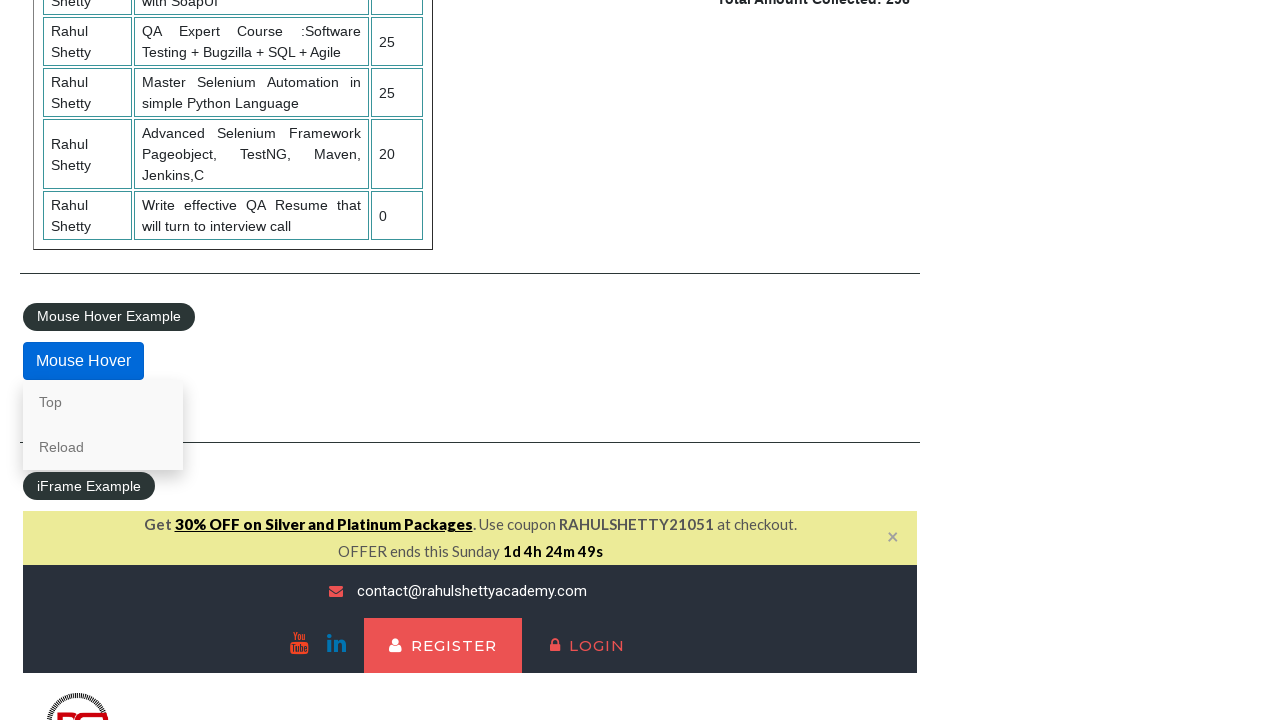